Navigates to a BNI member list page and verifies that the member data table loads with rows displayed.

Starting URL: https://bni-chennaicbda.in/chennai-cbd-(a)-royals/en-IN/memberlist?chapterName=25224&regionIds=12707$isChapterwebsite

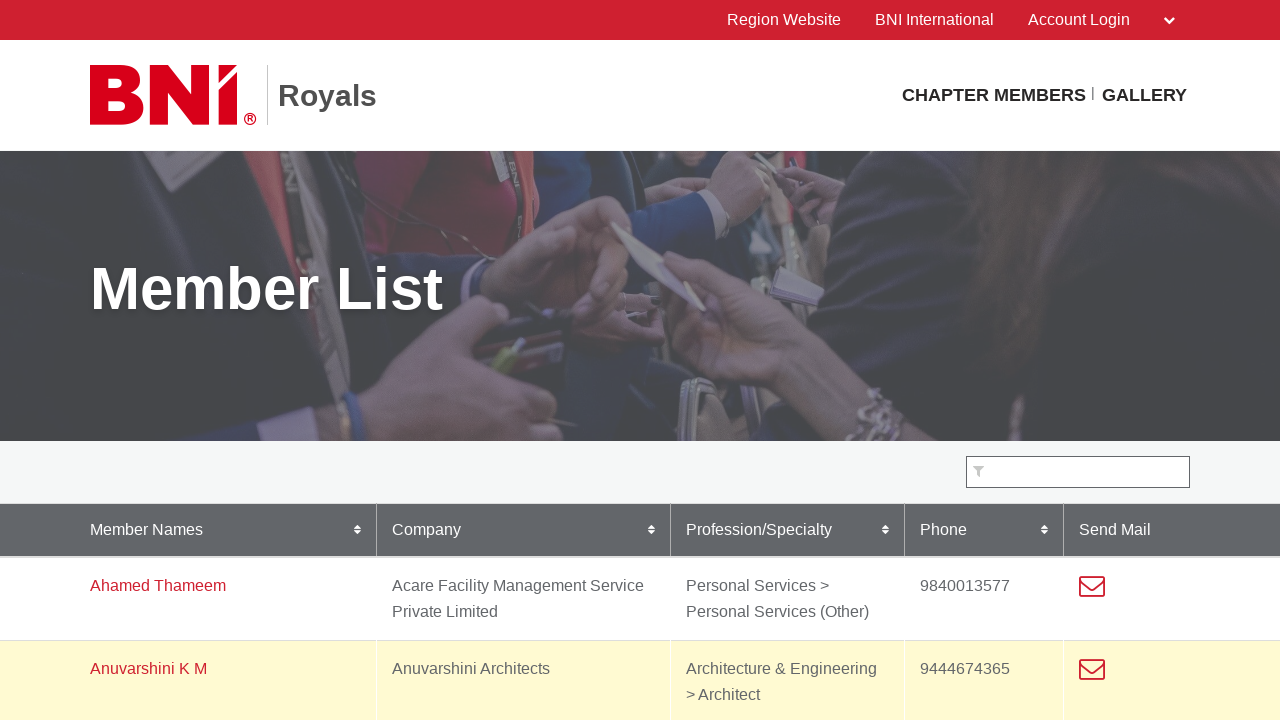

Navigated to BNI member list page for Chennai CBD (A) Royals chapter
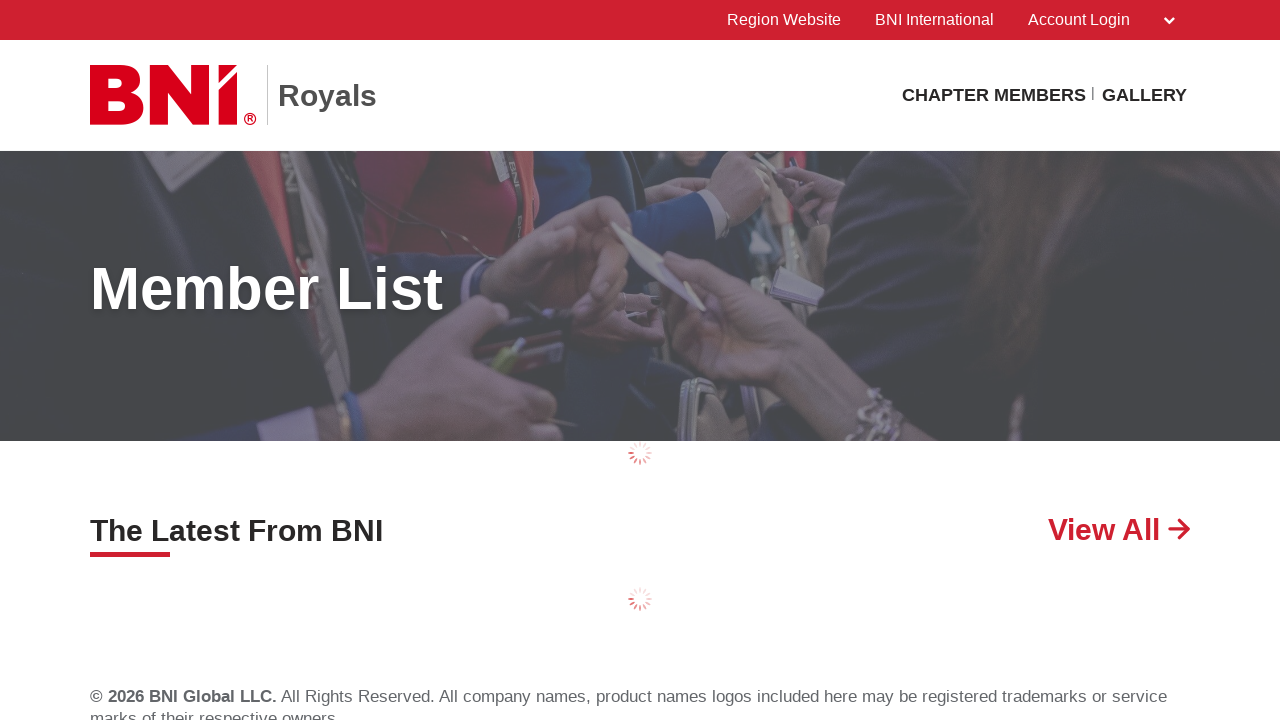

Member list table loaded with tbody rows present
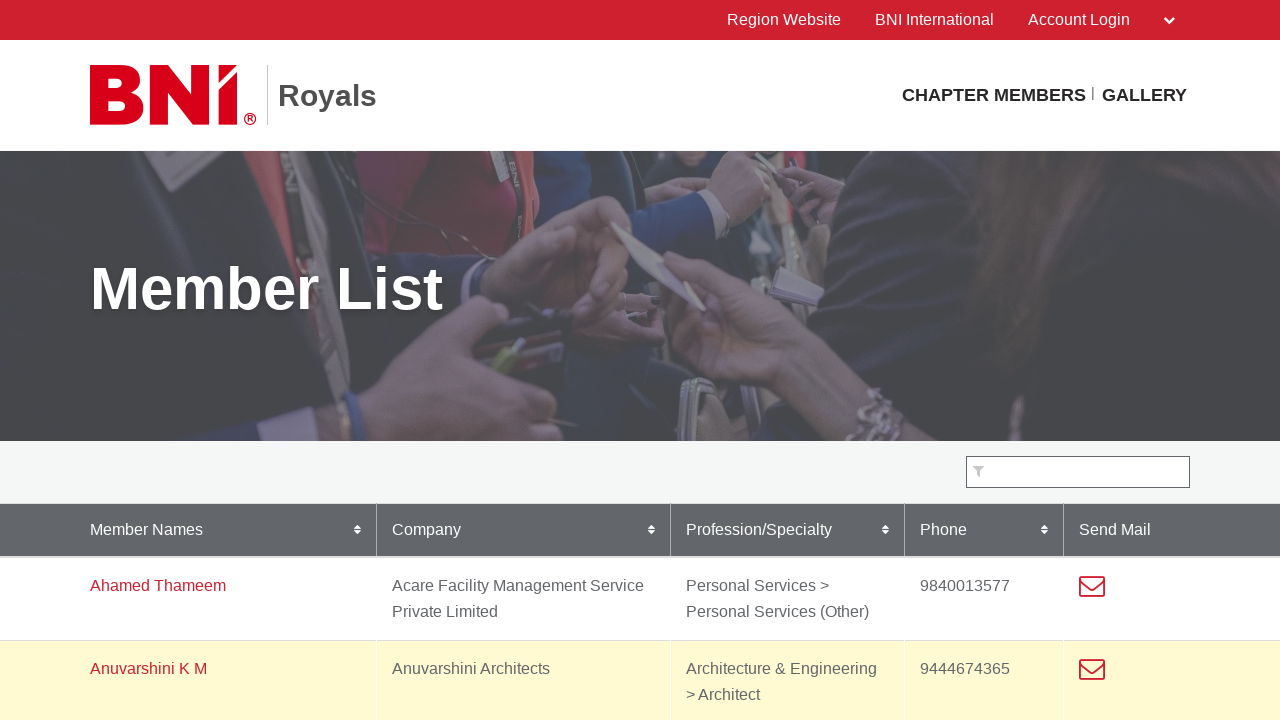

Located member data rows in the table
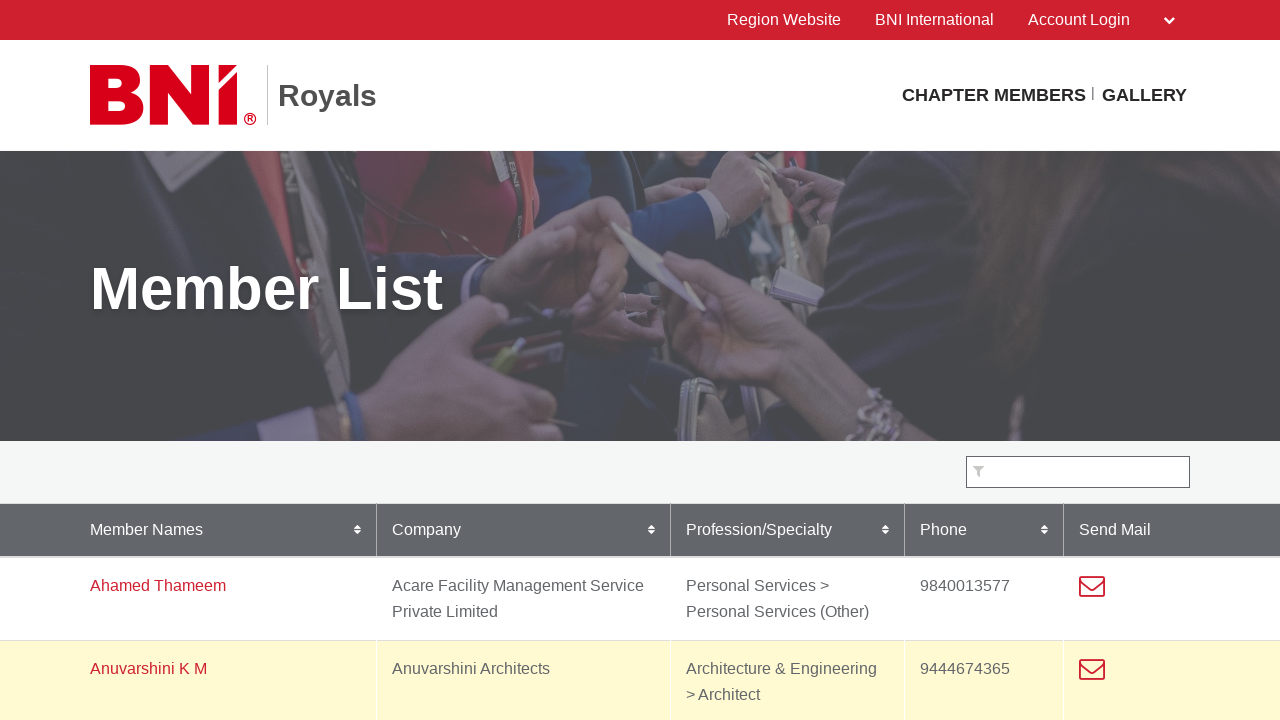

Verified first member row is visible in the table
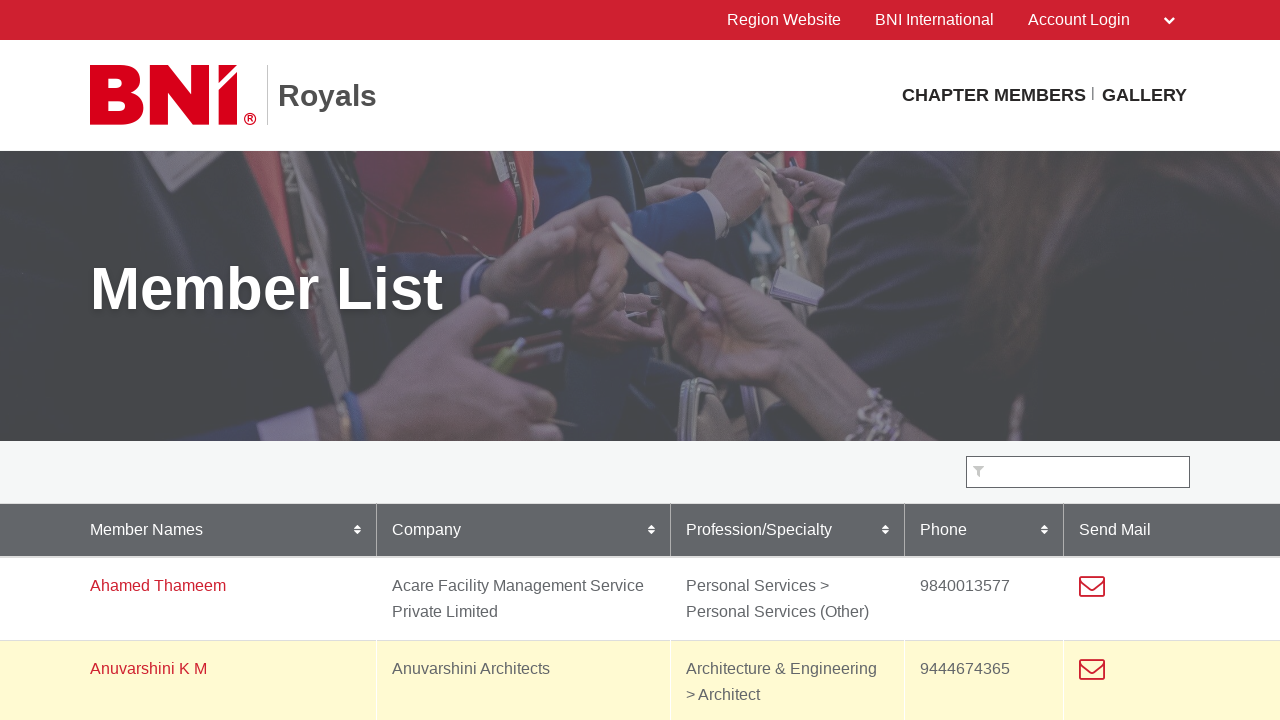

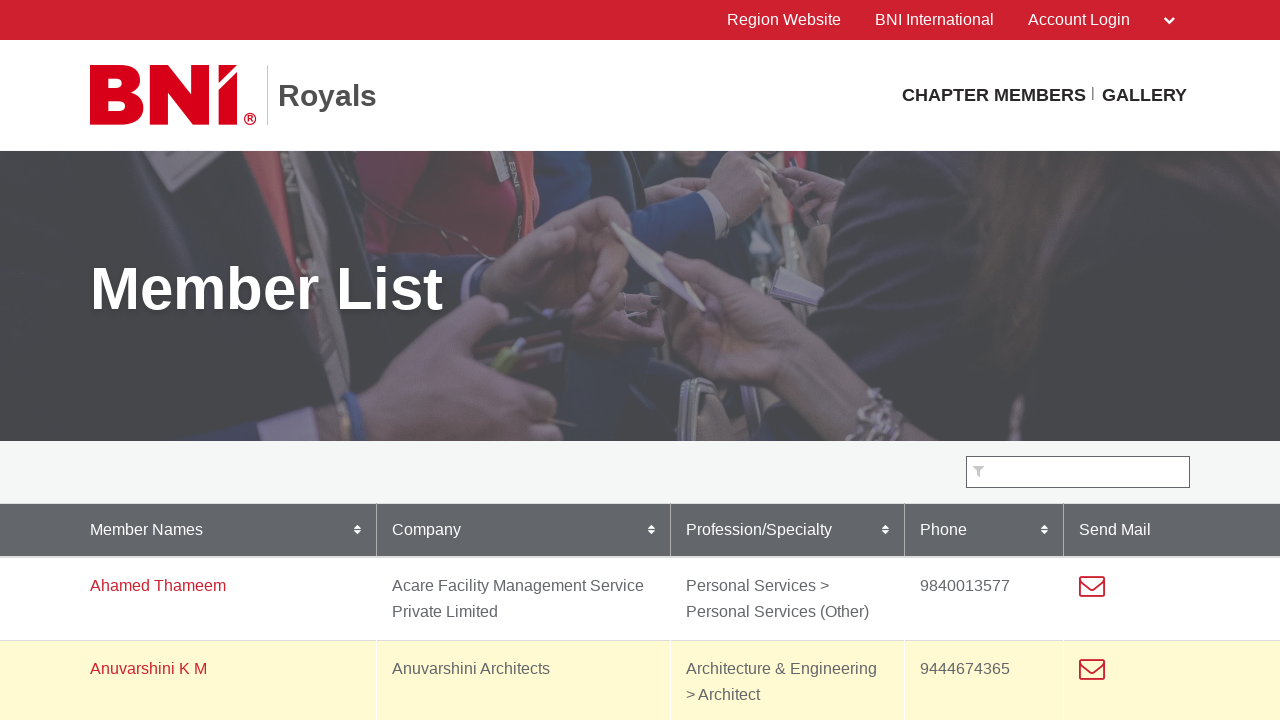